Tests scrolling functionality by navigating to a website and scrolling down the page by 500 pixels

Starting URL: https://www.tekdojo.us/

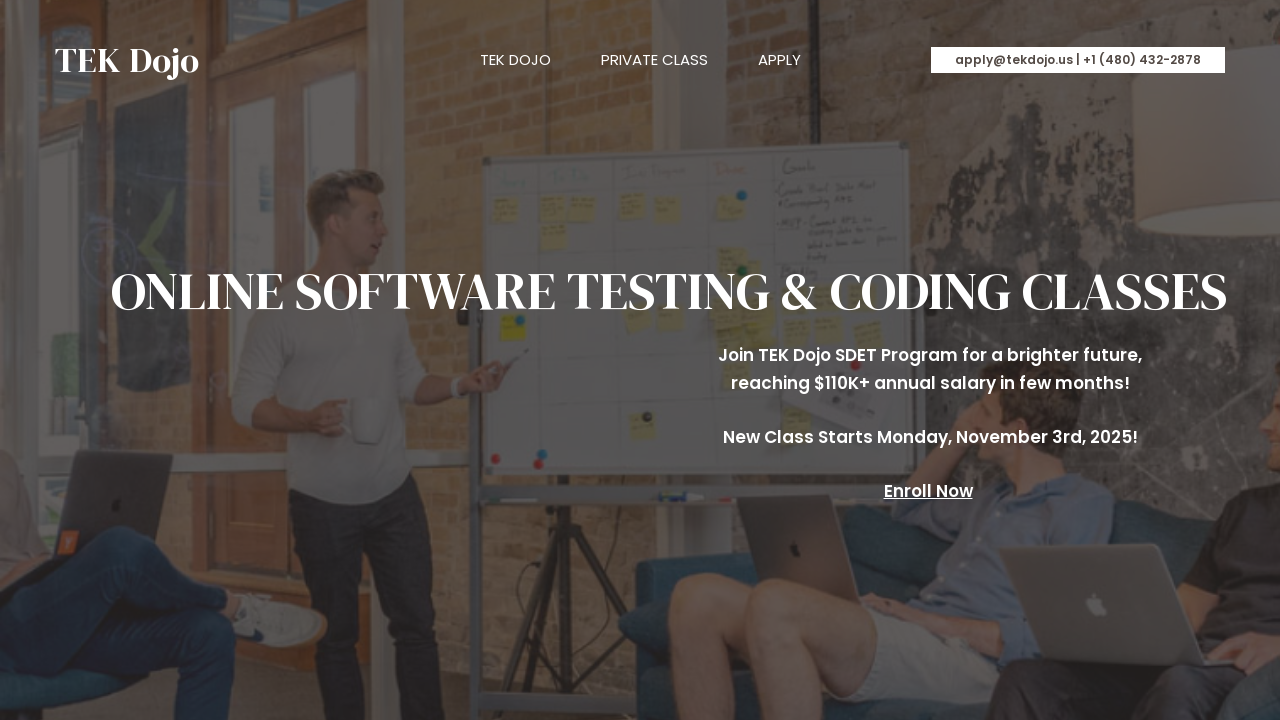

Navigated to https://www.tekdojo.us/
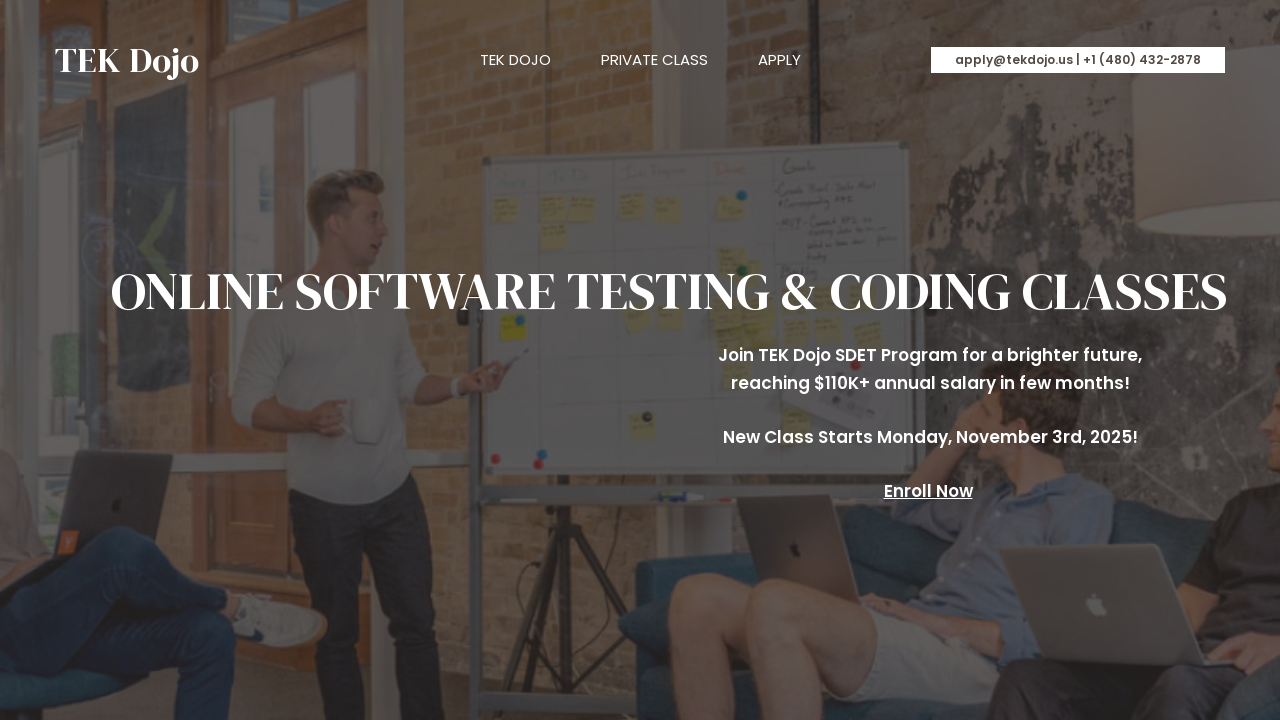

Scrolled down the page by 500 pixels
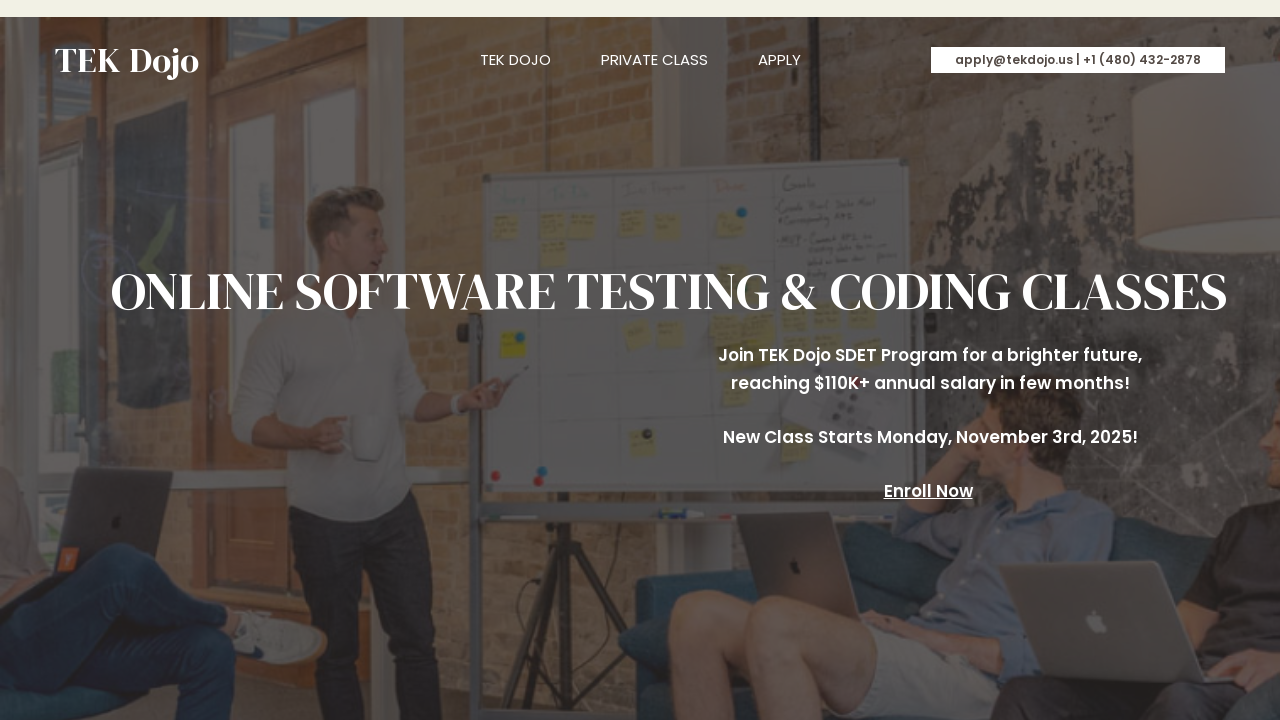

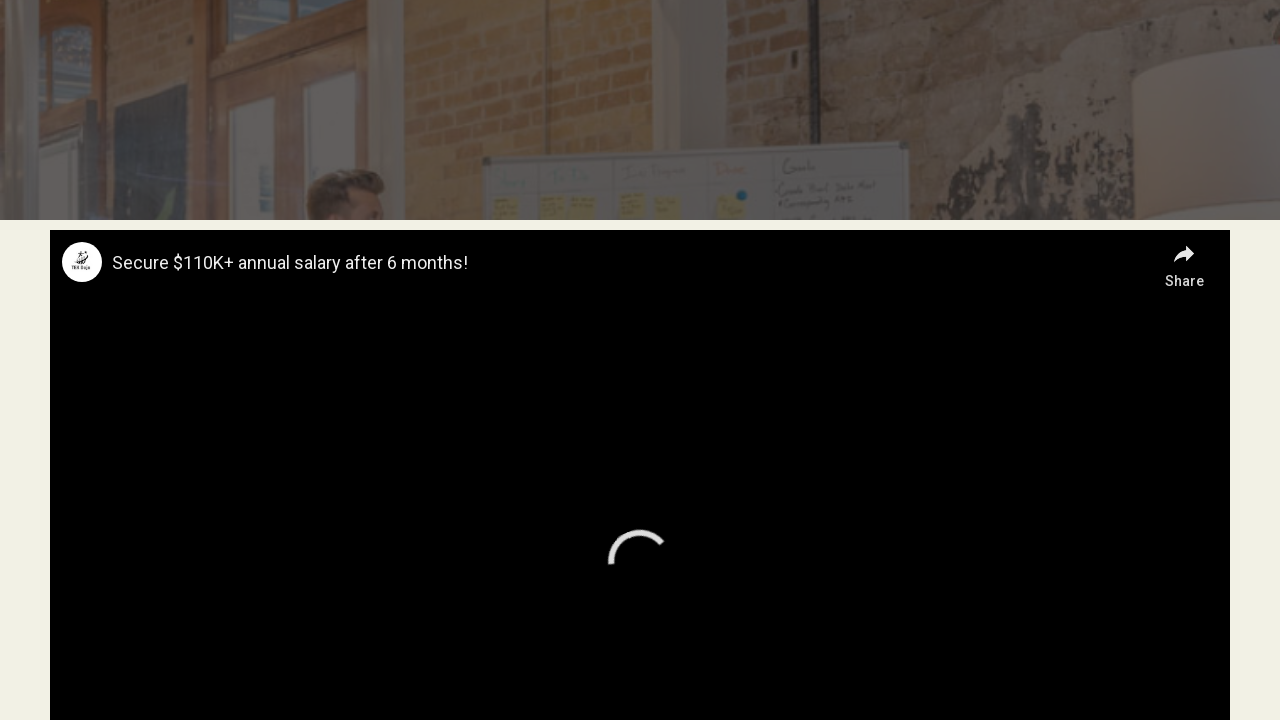